Tests expanding a collapsible div section, waiting for a link to become clickable, clicking the link, and verifying navigation to the about page.

Starting URL: https://eviltester.github.io/synchole/collapseable.html

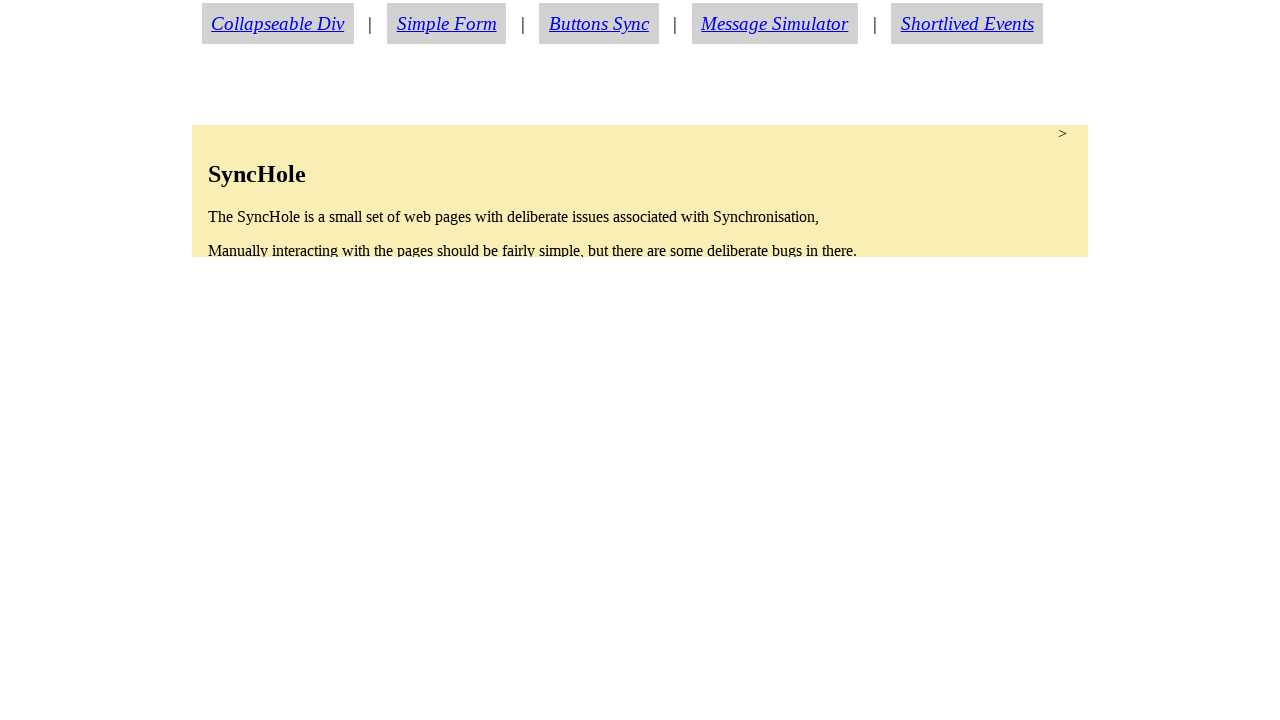

Clicked collapsible section to expand it at (640, 191) on section.condense
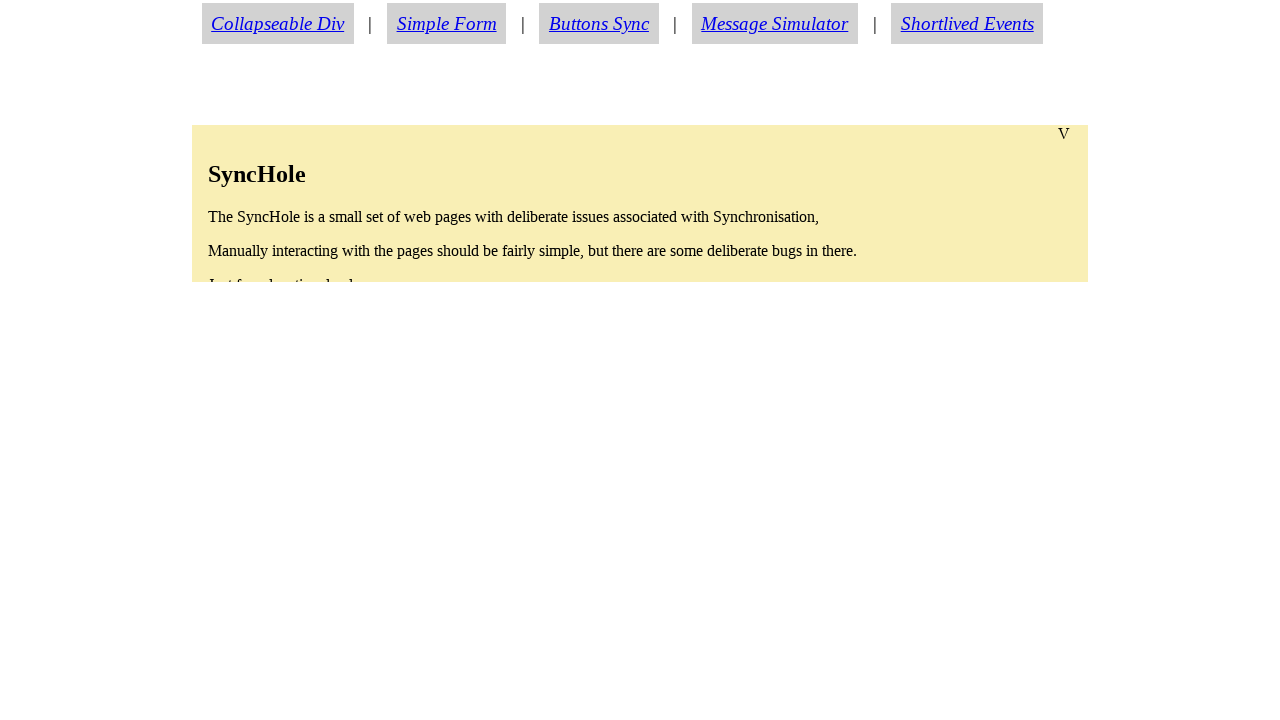

Waited for about link to become visible
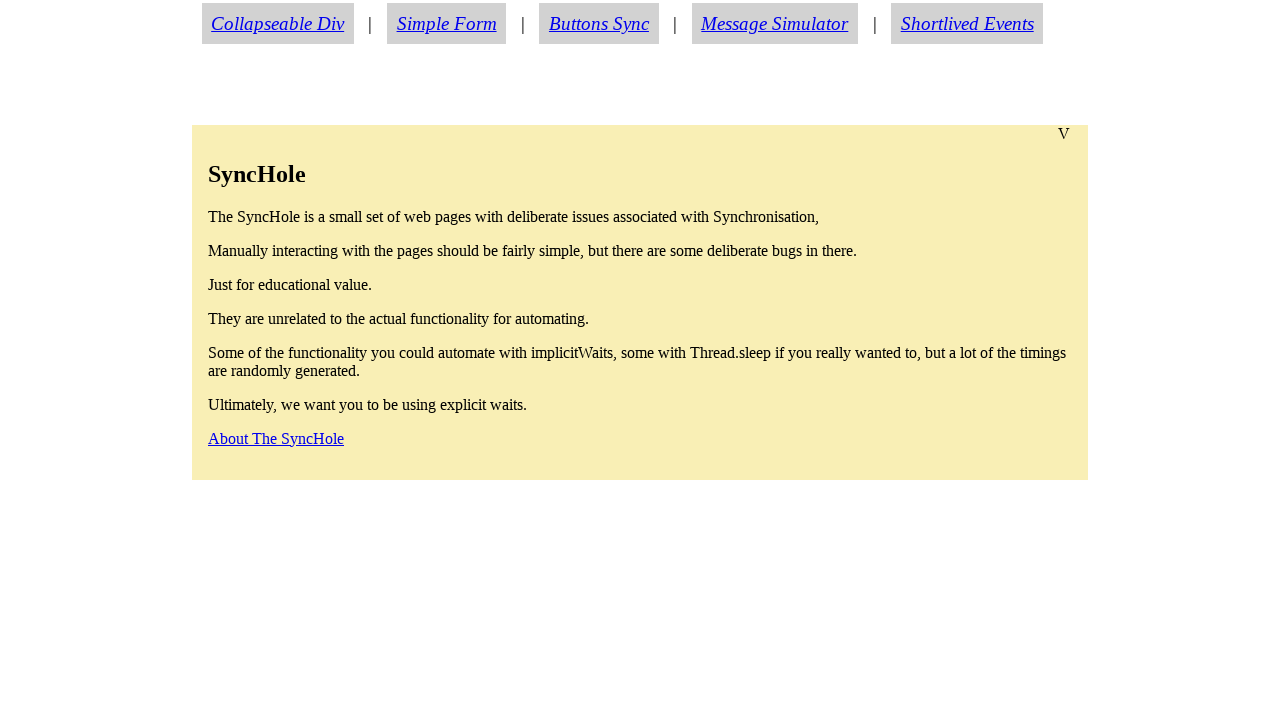

Clicked the about link at (276, 438) on a#aboutlink
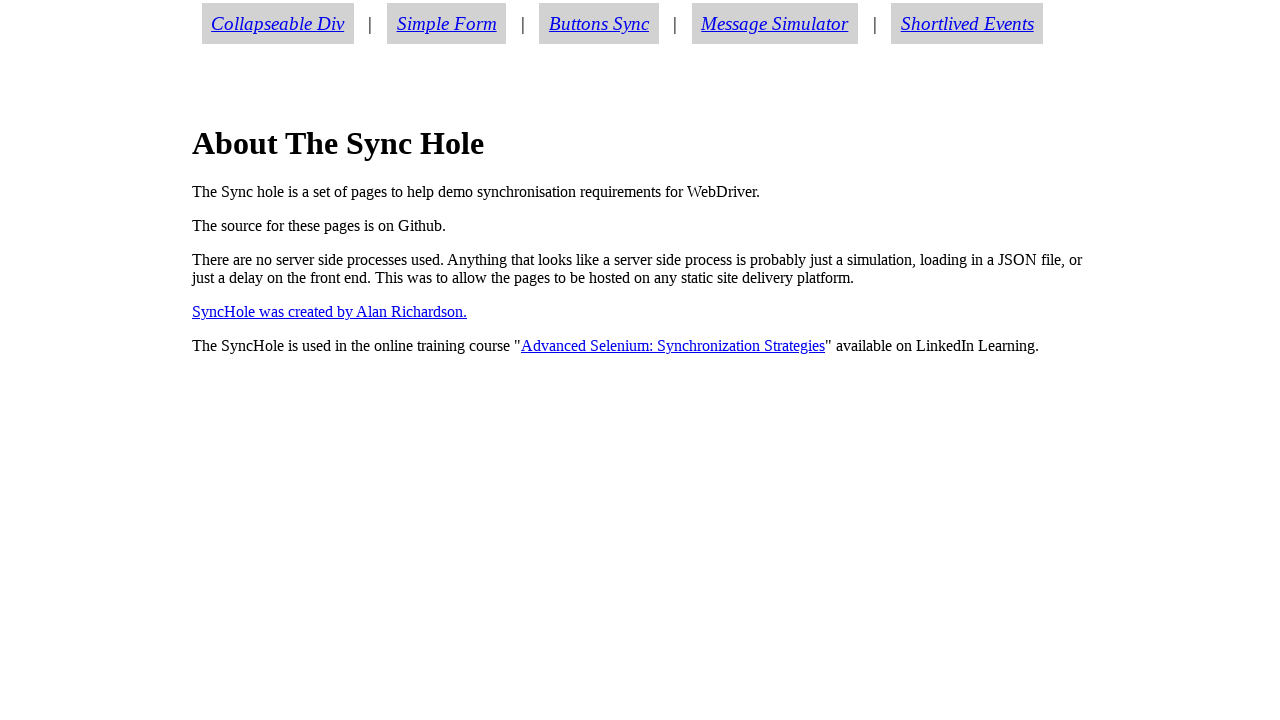

Waited for navigation to about.html page
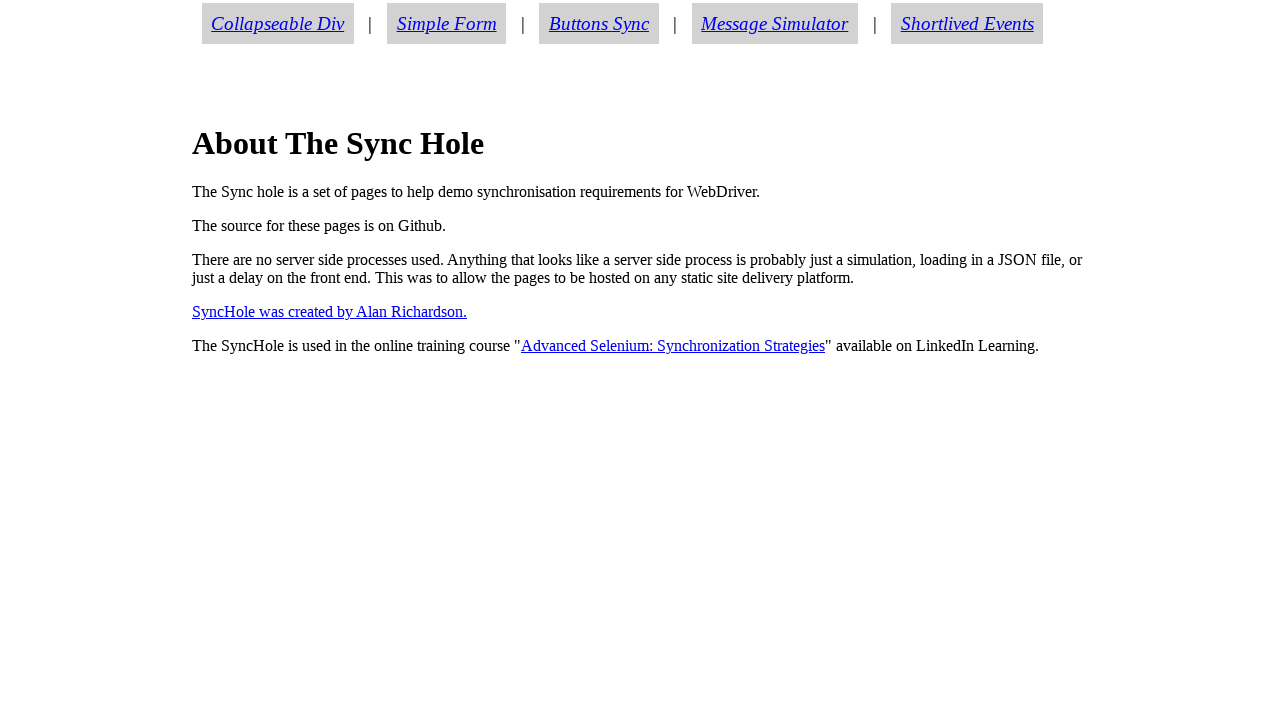

Verified that current URL ends with /about.html
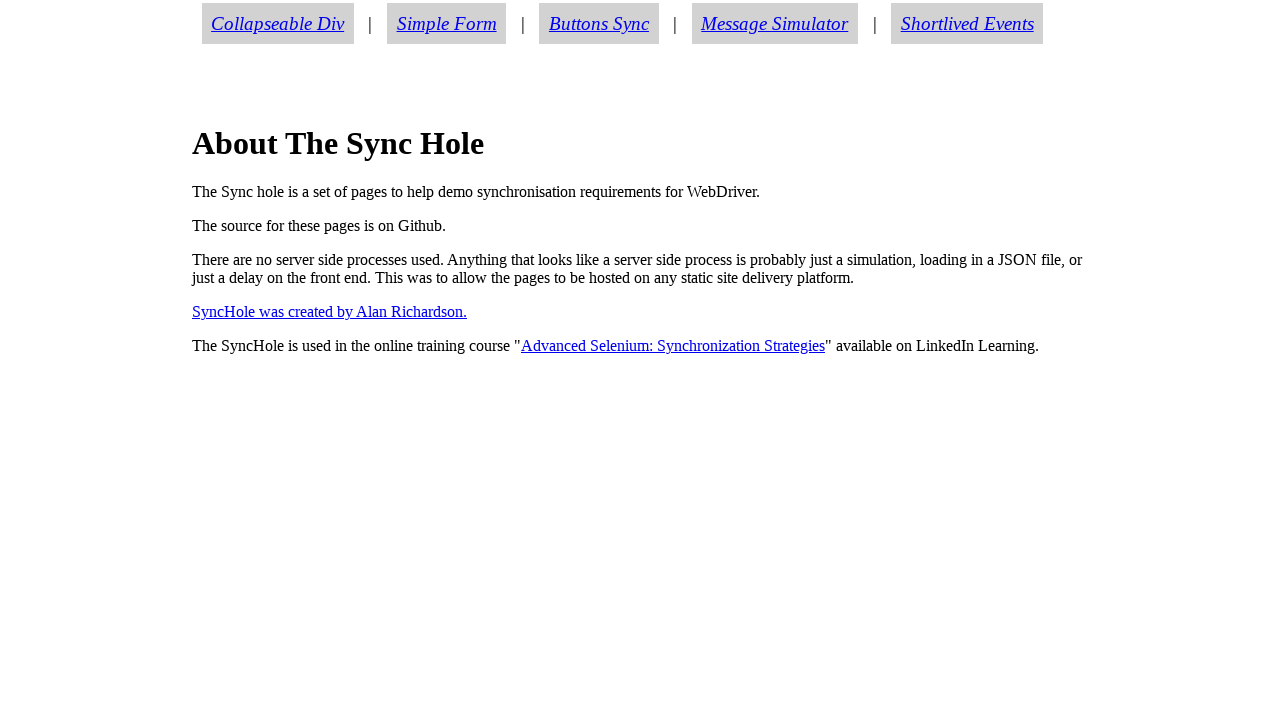

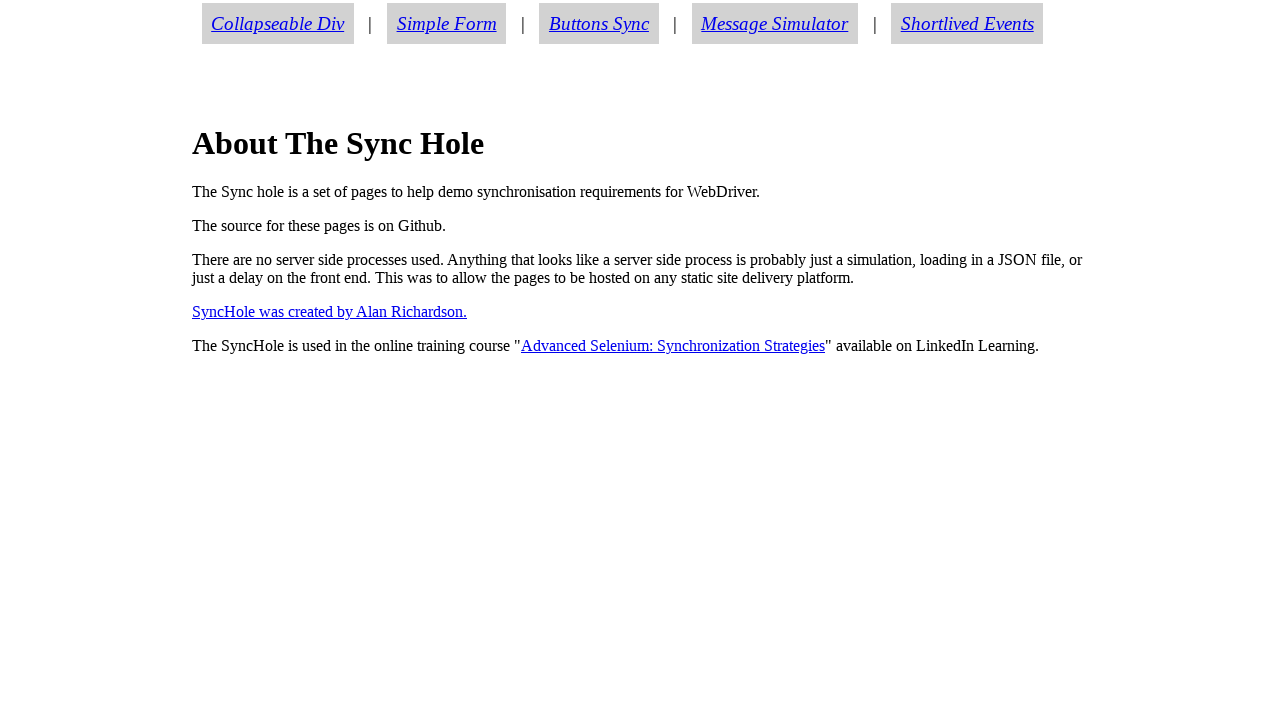